Tests iframe navigation by switching to an iframe and clicking a login link inside it

Starting URL: https://www.rahulshettyacademy.com/AutomationPractice/

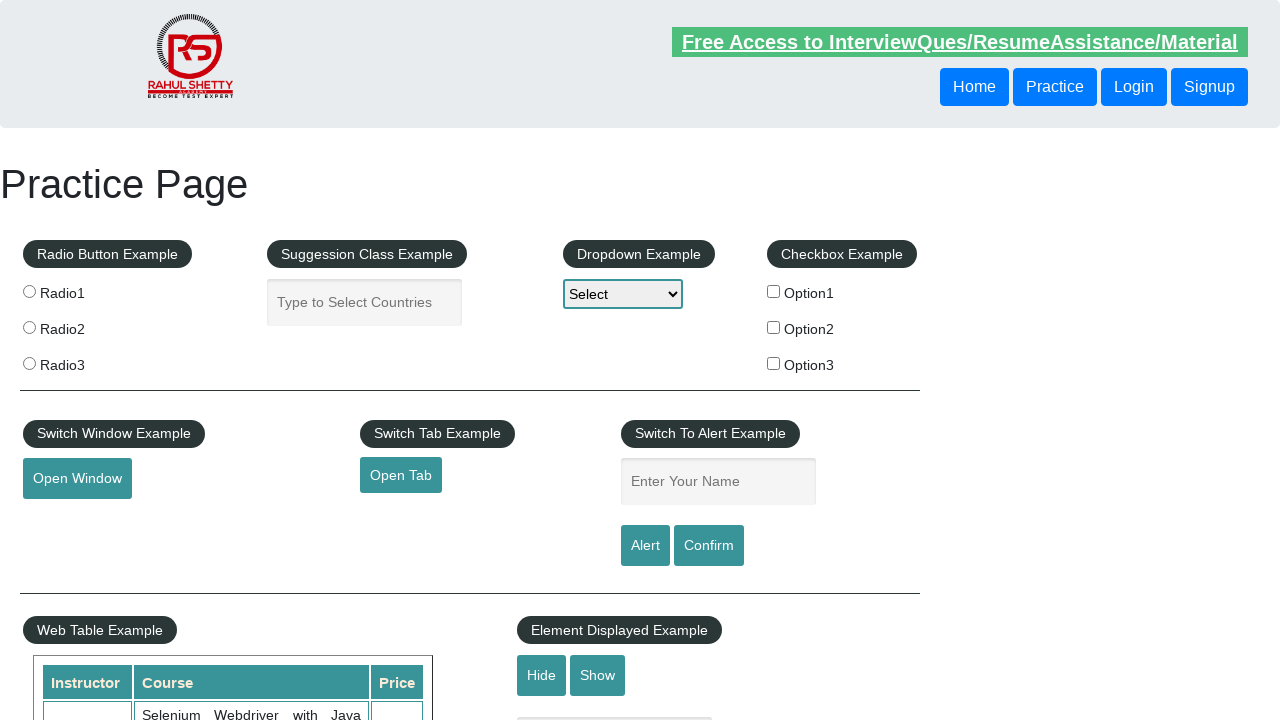

Located iframe with id 'courses-iframe'
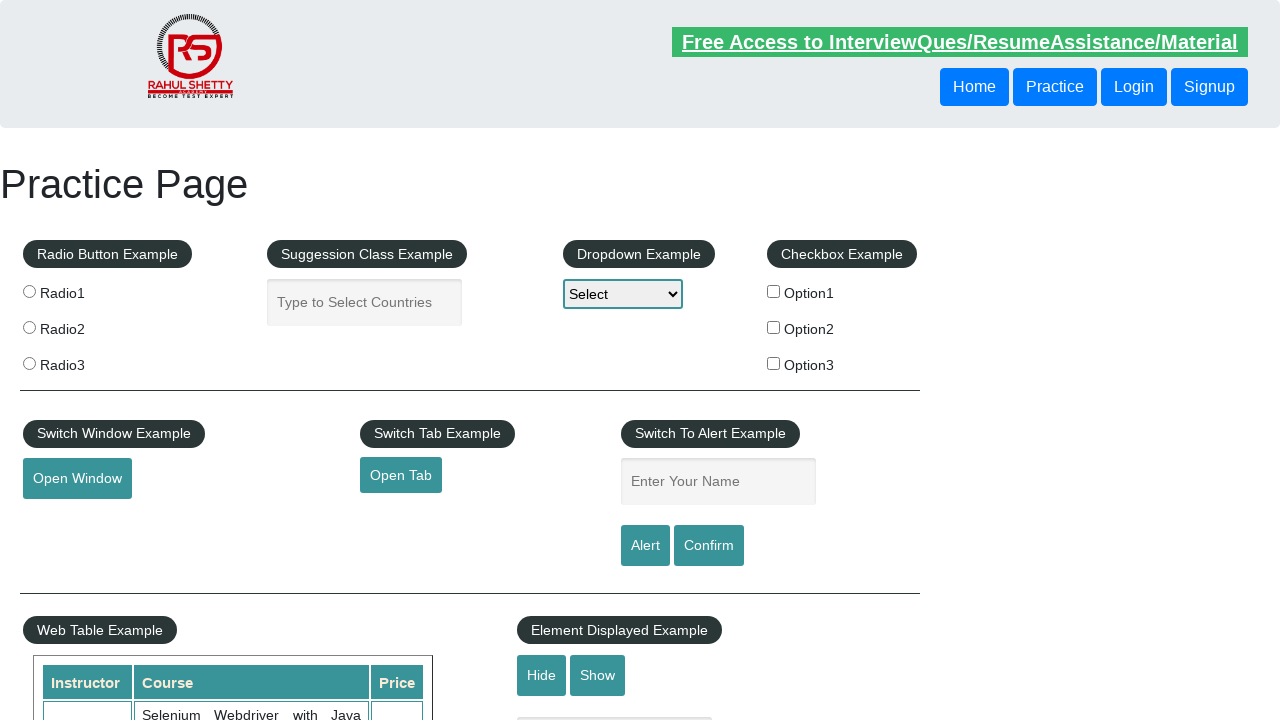

Clicked login/register button inside iframe at (587, 361) on #courses-iframe >> internal:control=enter-frame >> a.theme-btn.register-btn
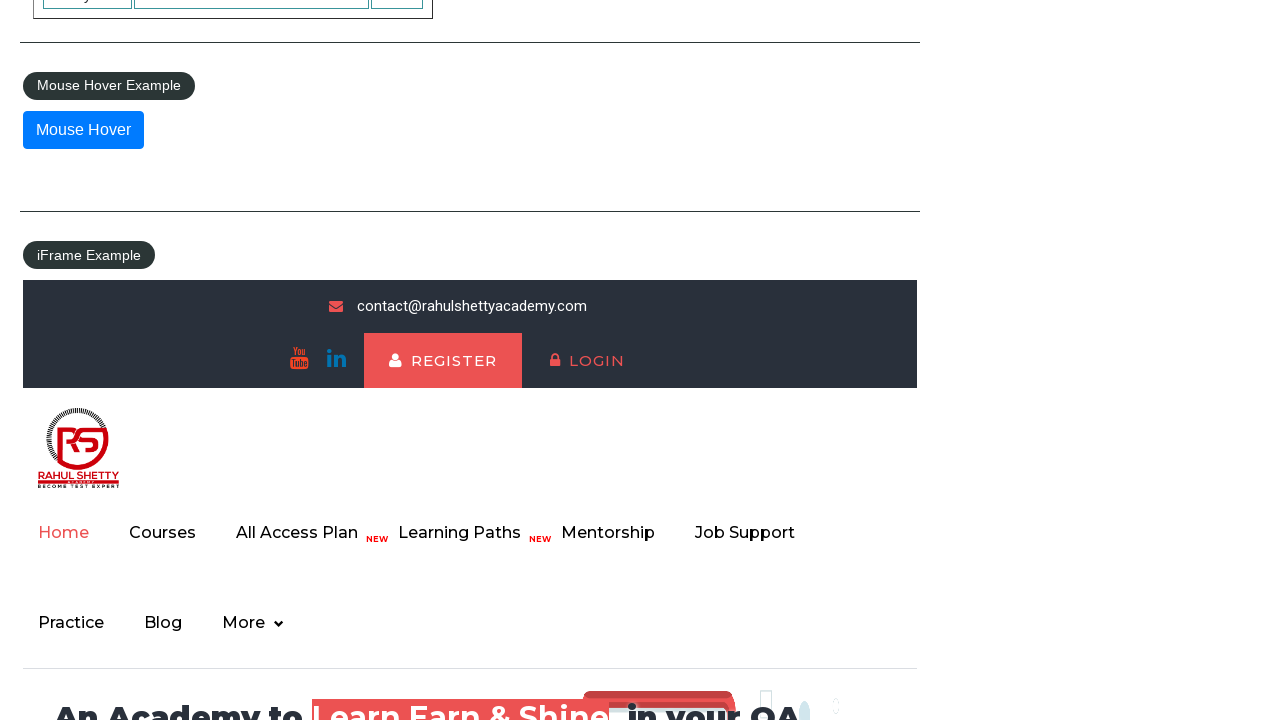

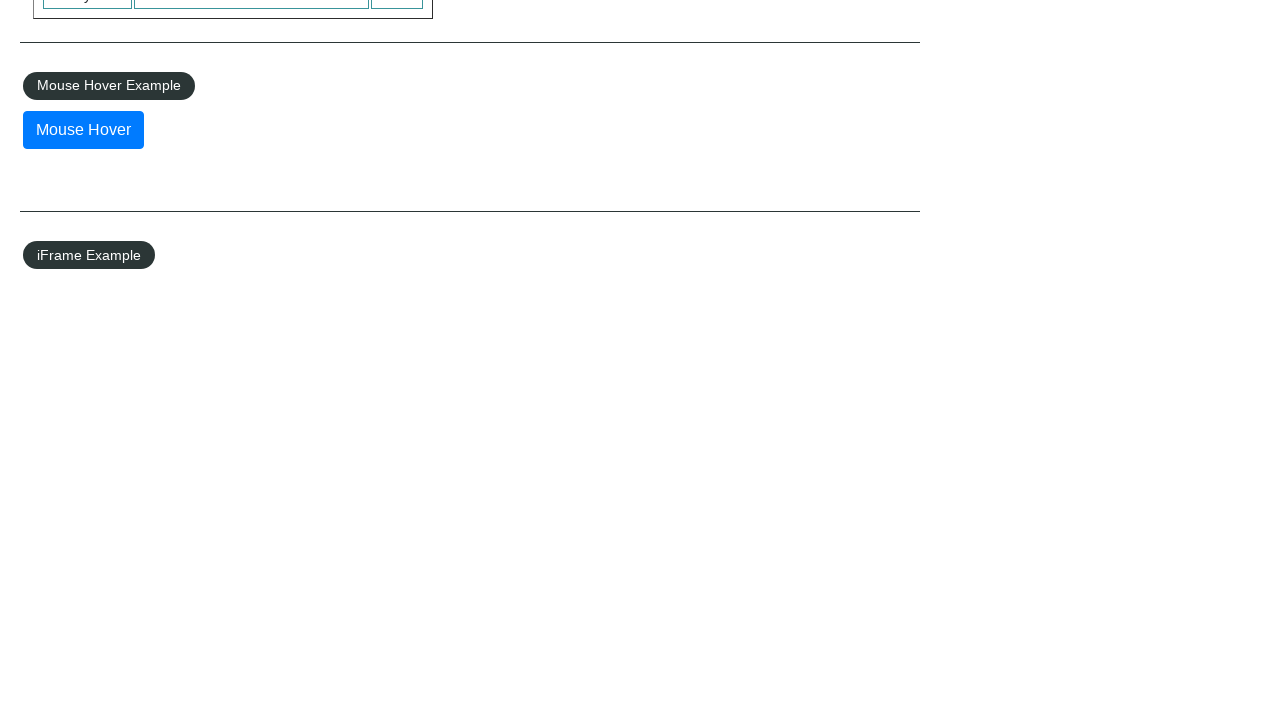